Tests GitHub repository search and verifies that a specific issue exists in the repository

Starting URL: https://github.com/home

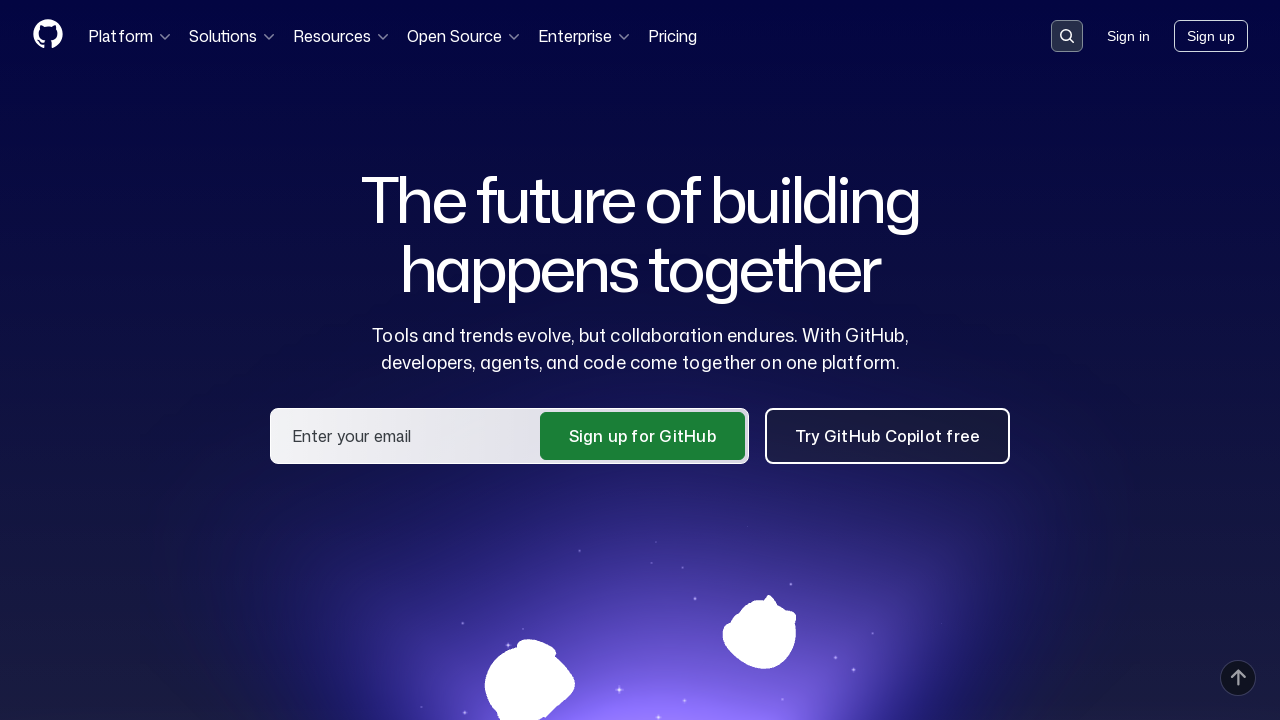

Clicked on search input field at (1067, 36) on .search-input
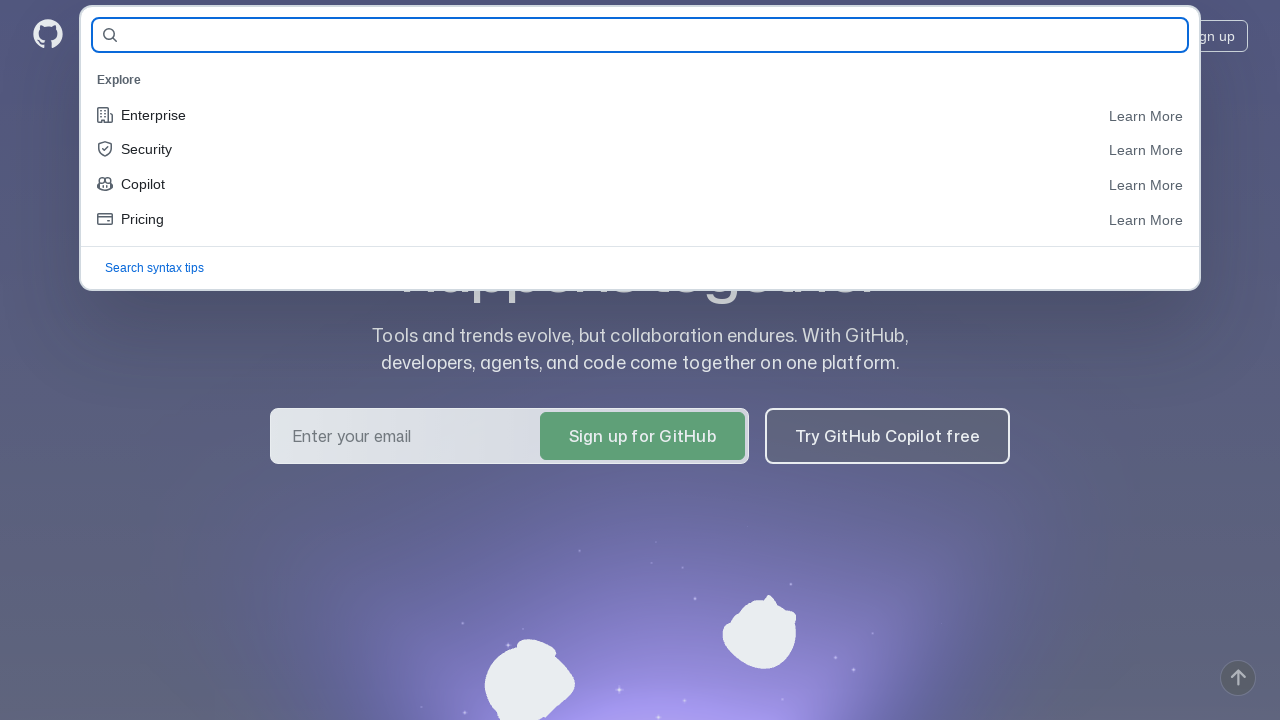

Entered repository name 'KravchukKat/Allure_tests' in search field on #query-builder-test
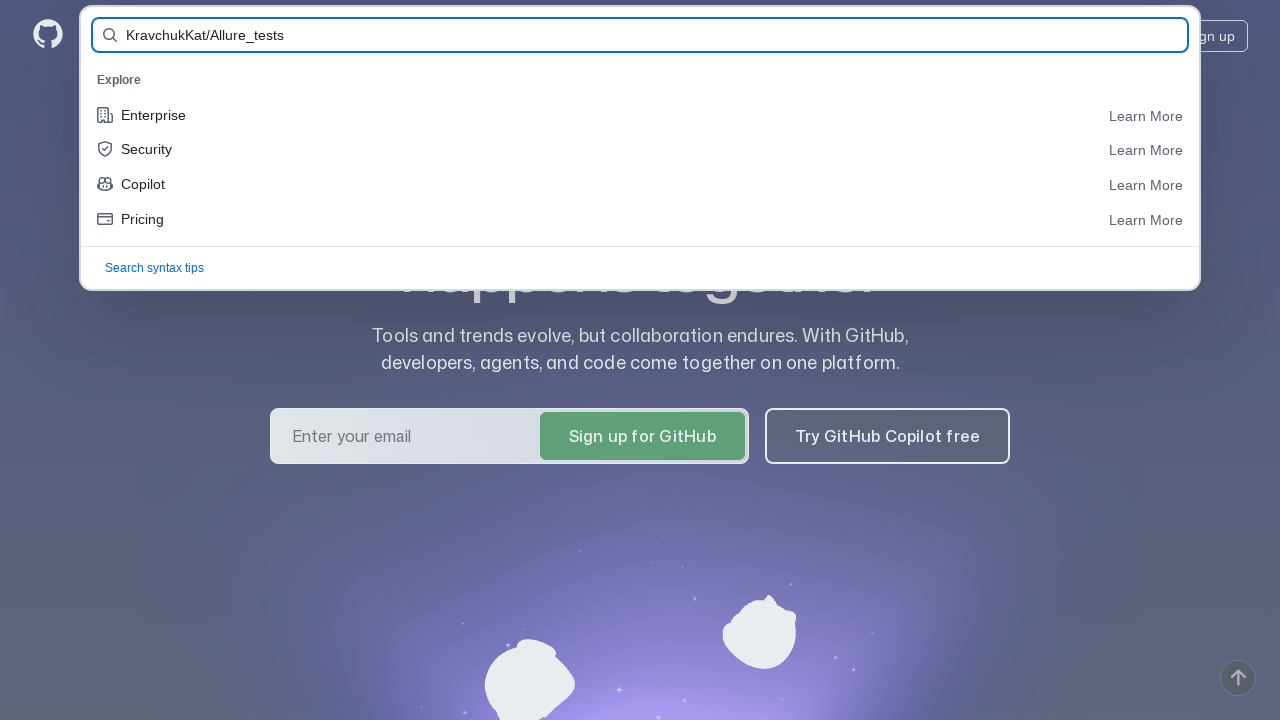

Pressed Enter to submit search query on #query-builder-test
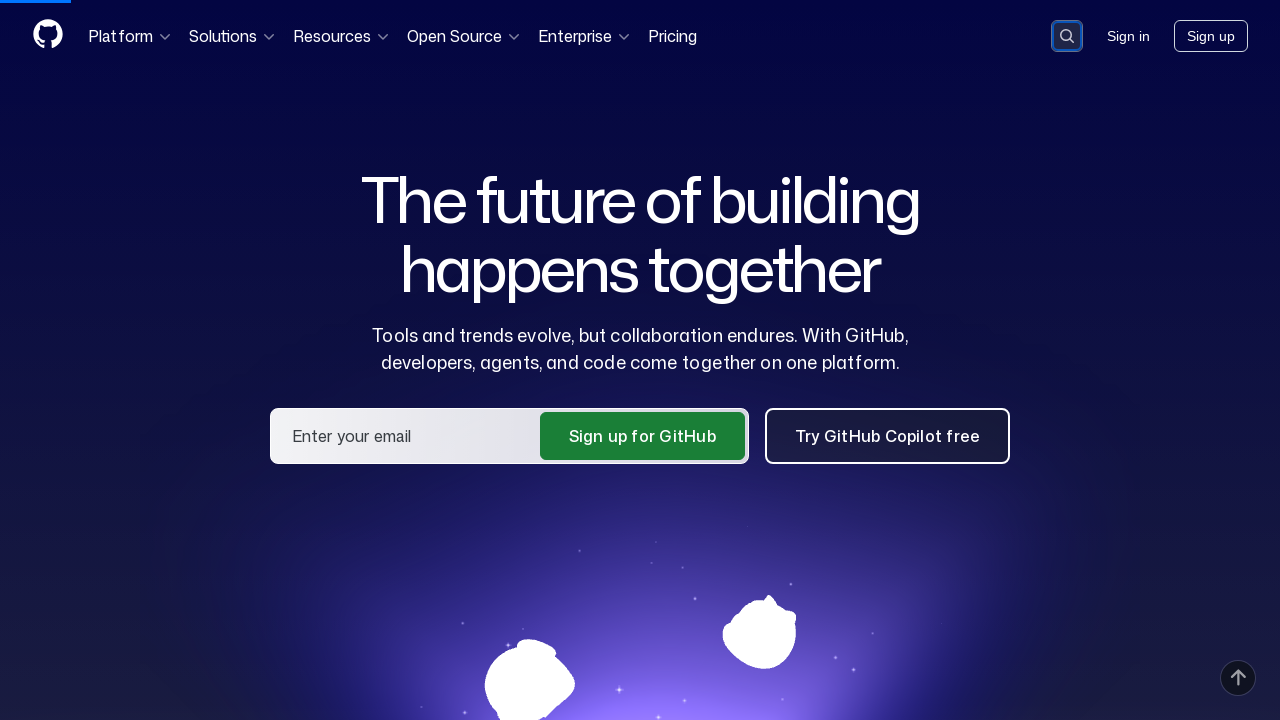

Clicked on repository link 'KravchukKat/Allure_tests' at (466, 161) on a:has-text('KravchukKat/Allure_tests')
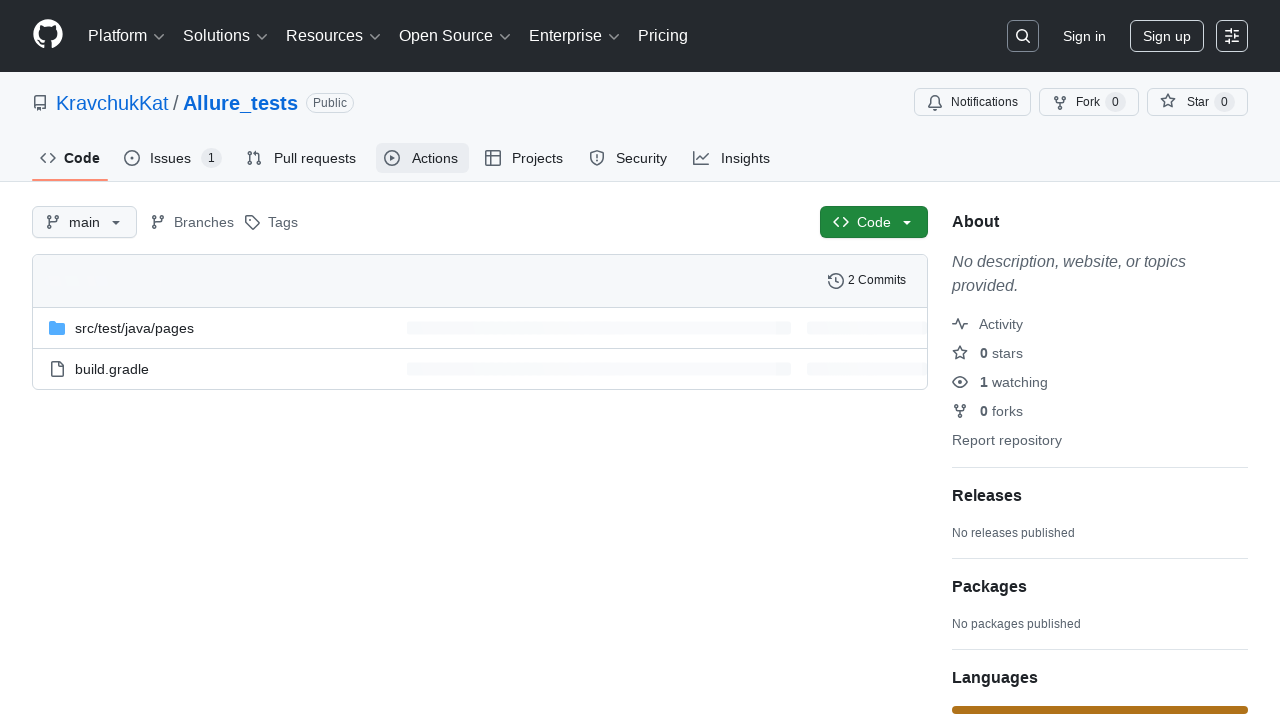

Clicked on Issues tab at (173, 158) on #issues-tab
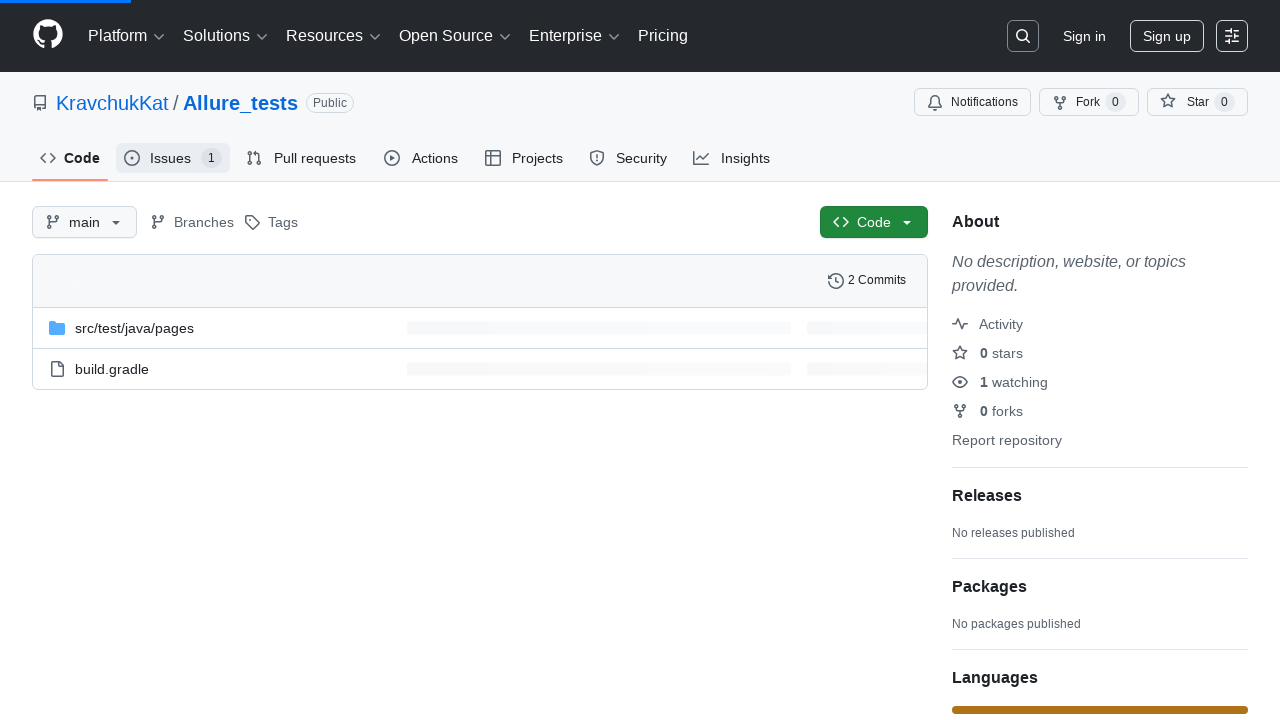

Verified that issue #1 exists in the repository
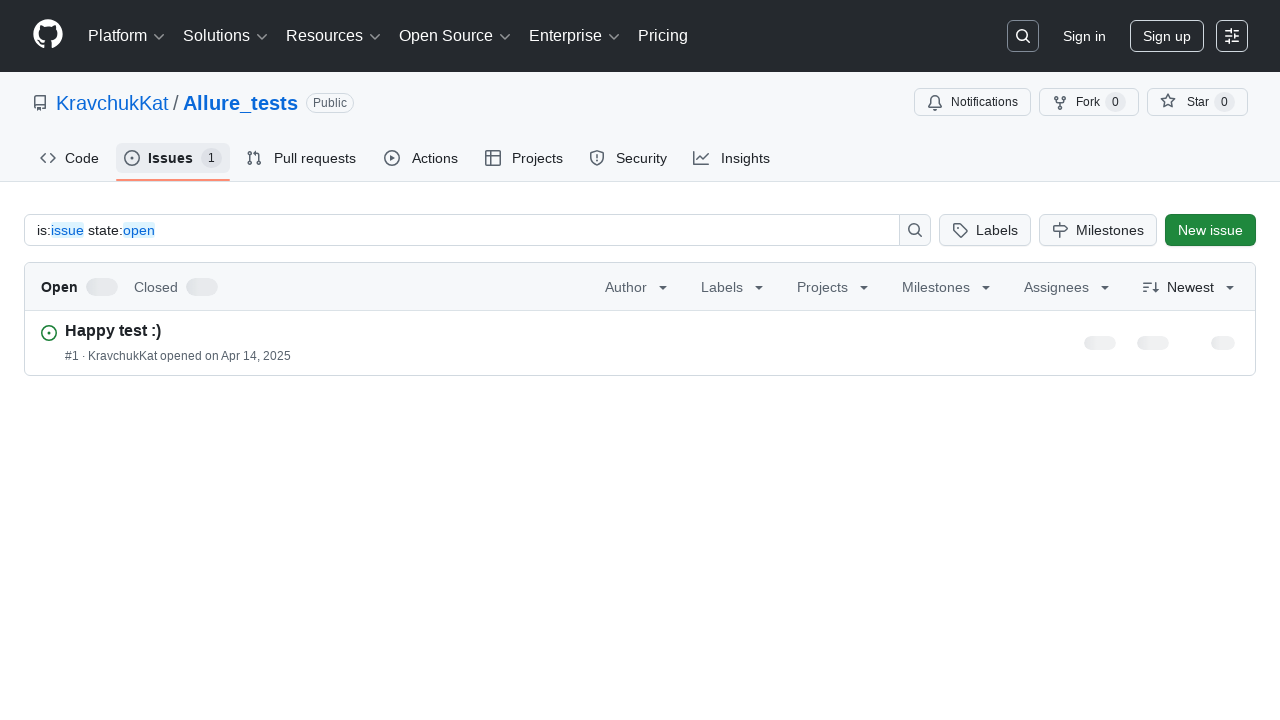

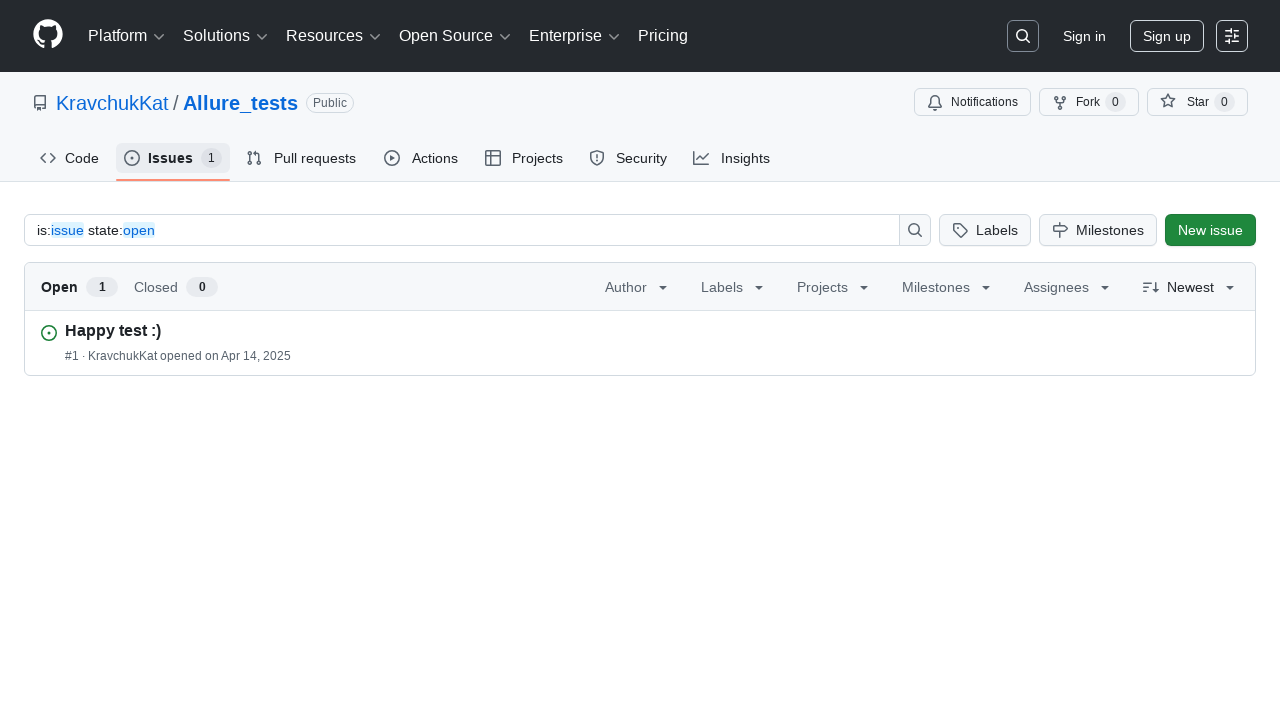